Opens a link in a new tab and navigates to the about page

Starting URL: https://rahulshettyacademy.com/AutomationPractice/

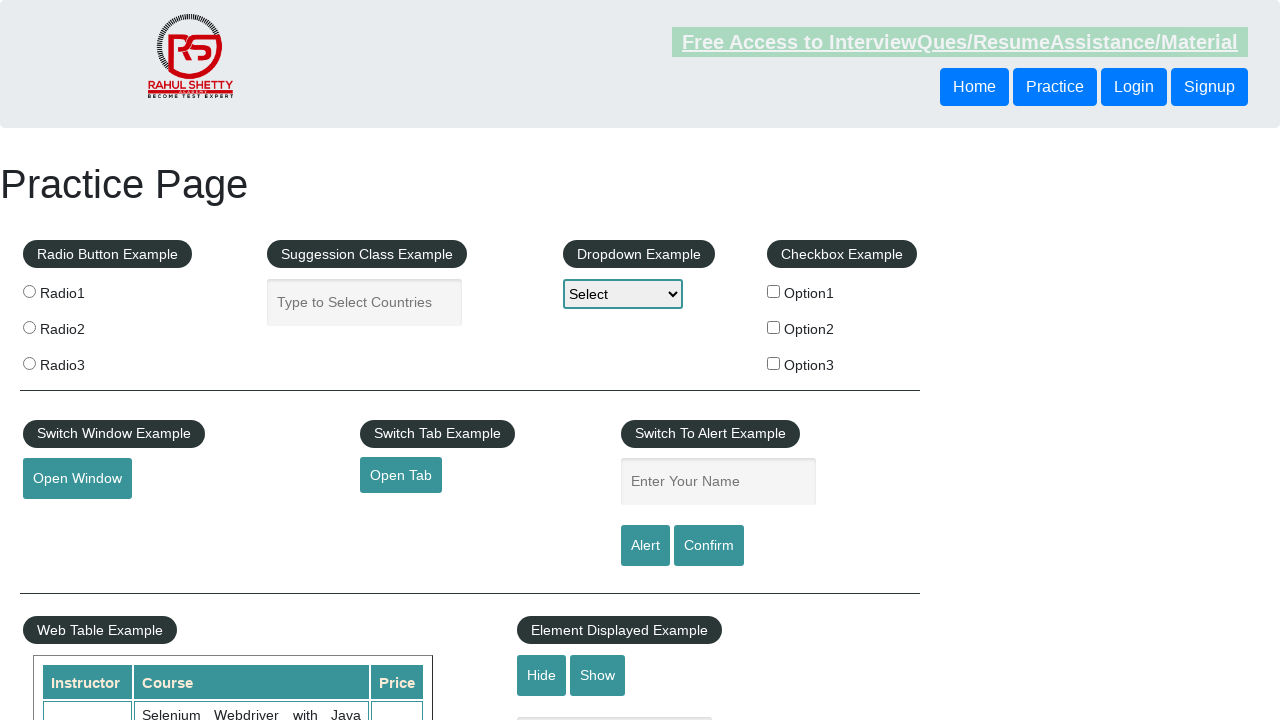

Retrieved href attribute from open tab link
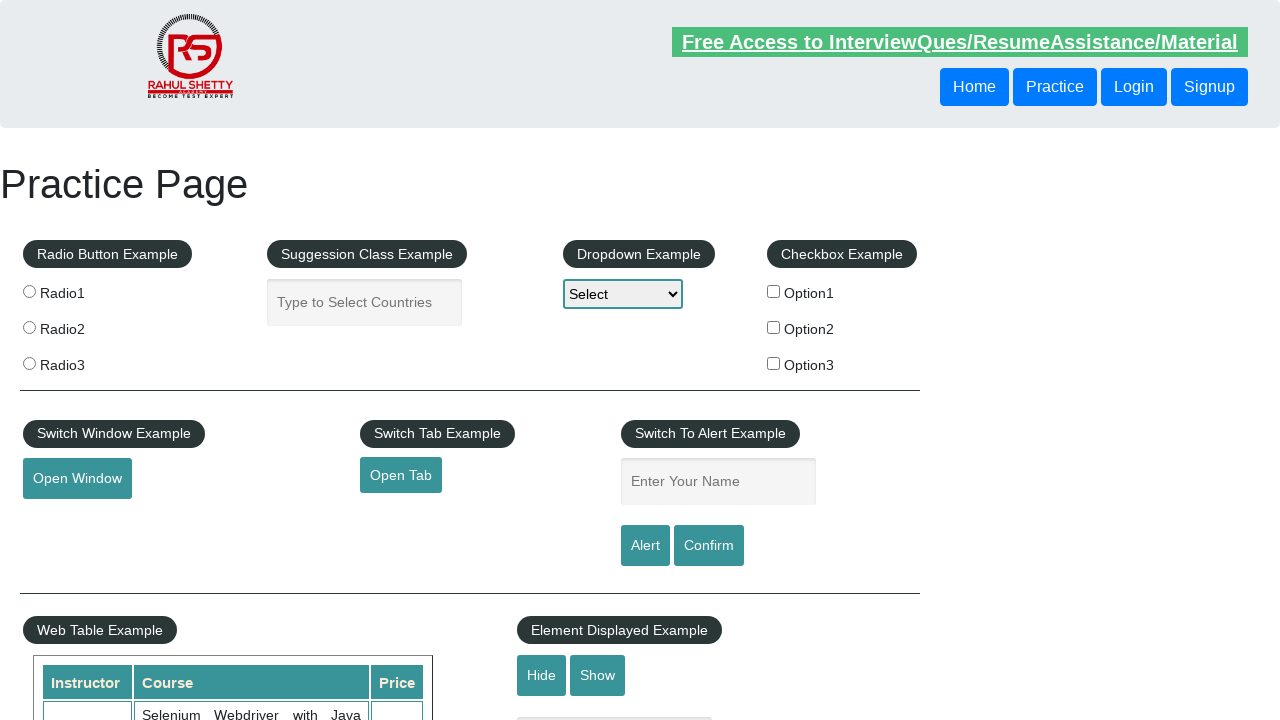

Navigated to the URL from open tab link
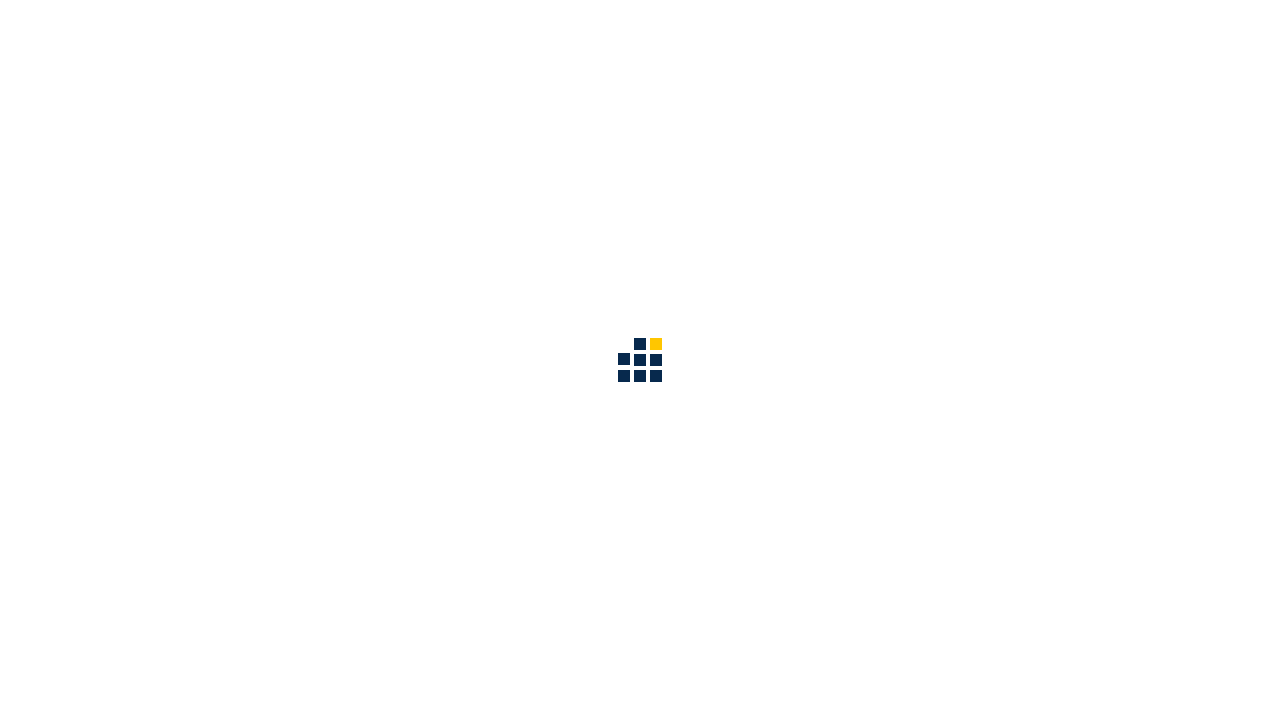

Clicked on the about link at (865, 36) on a[href="about.html"]
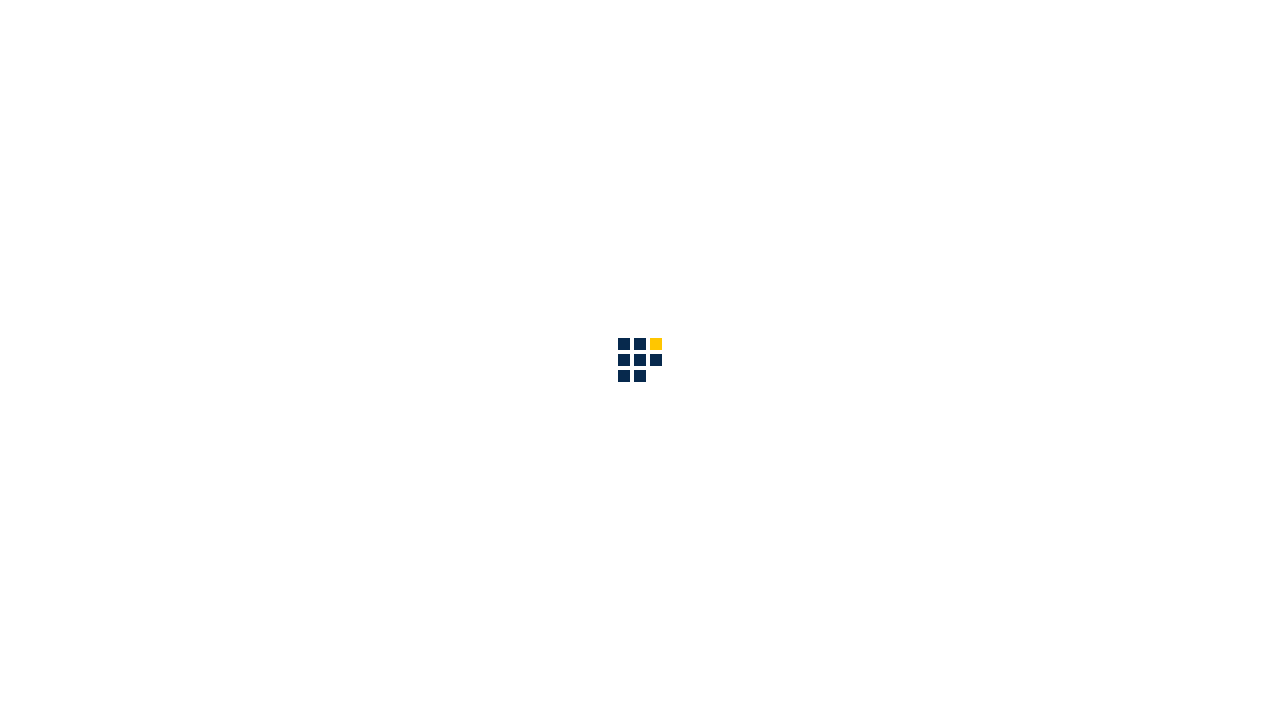

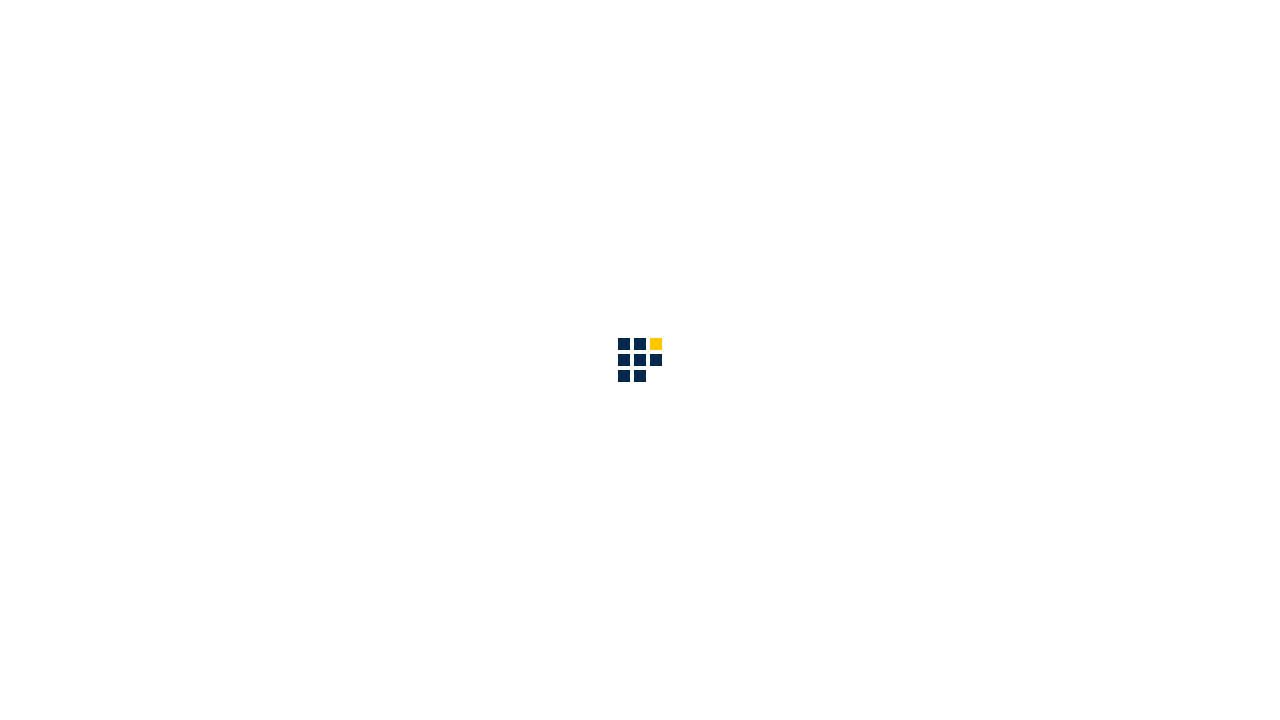